Navigates to interview questions section by clicking on the interview question accordion and then clicking on CTS interview questions link

Starting URL: http://greenstech.in/selenium-course-content.html

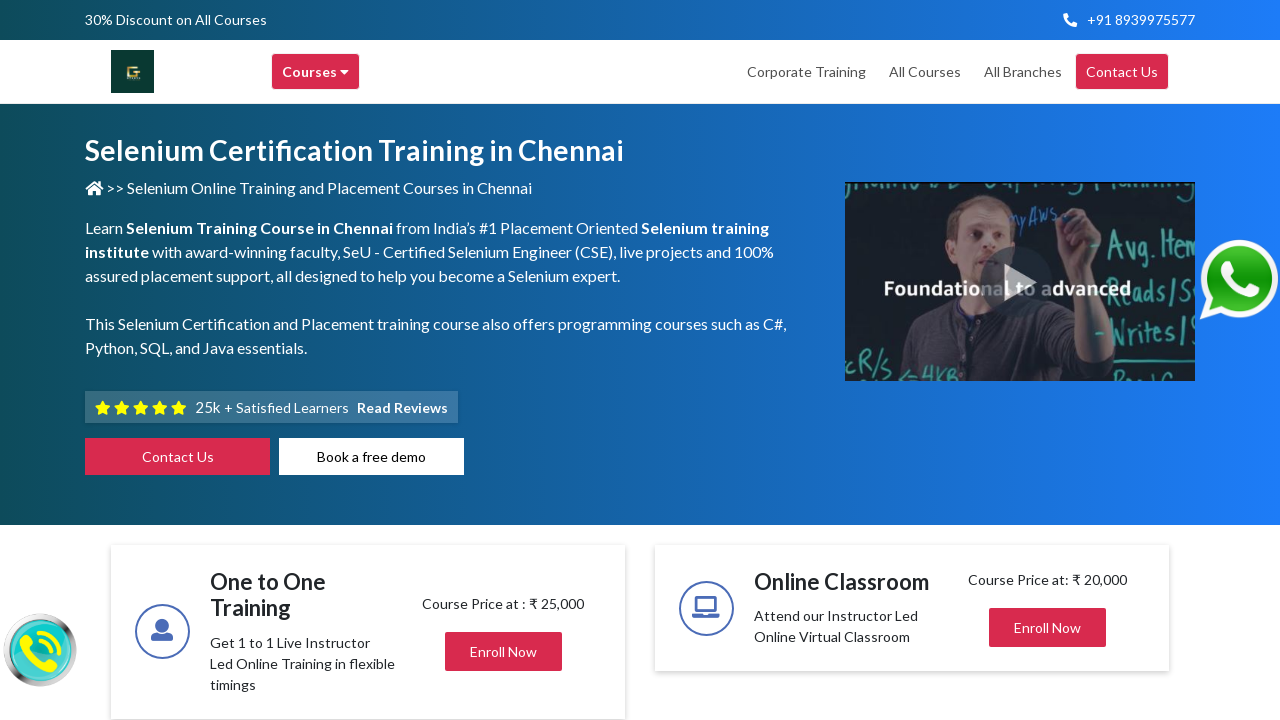

Clicked on interview questions accordion at (1048, 361) on #heading20
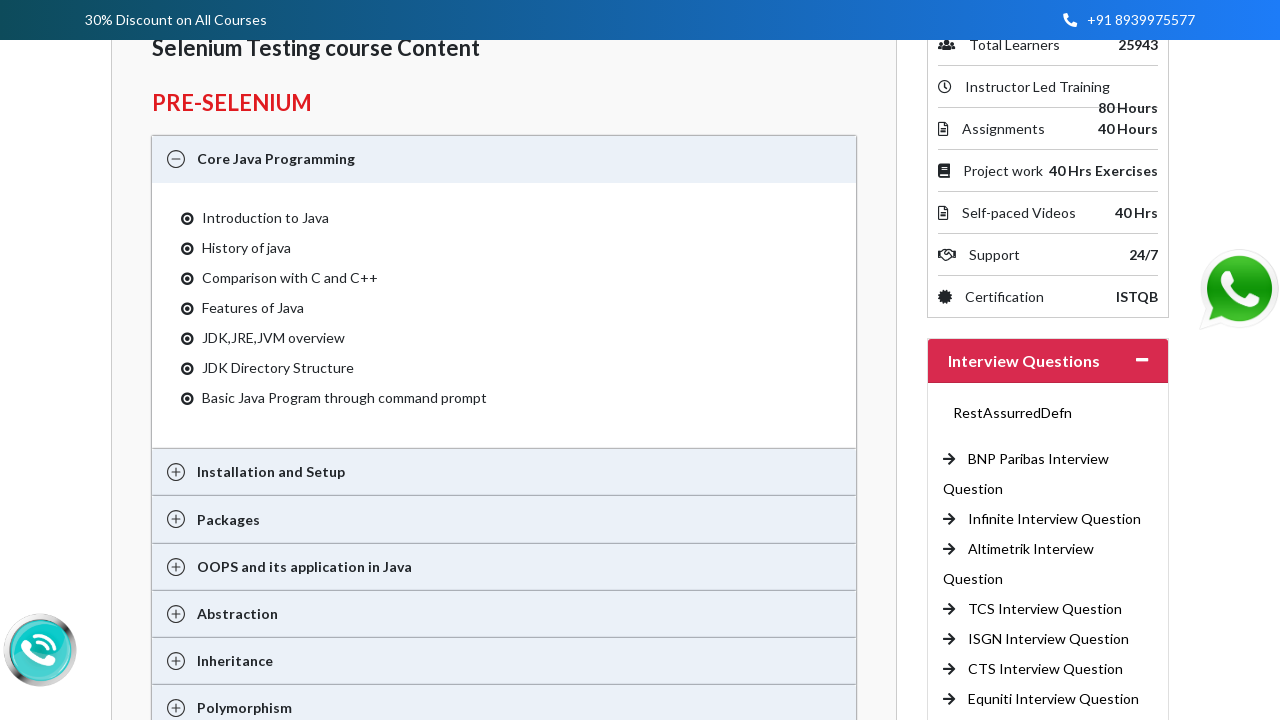

Clicked on CTS interview questions link at (1046, 669) on xpath=//a[contains(text(),'CTS')]
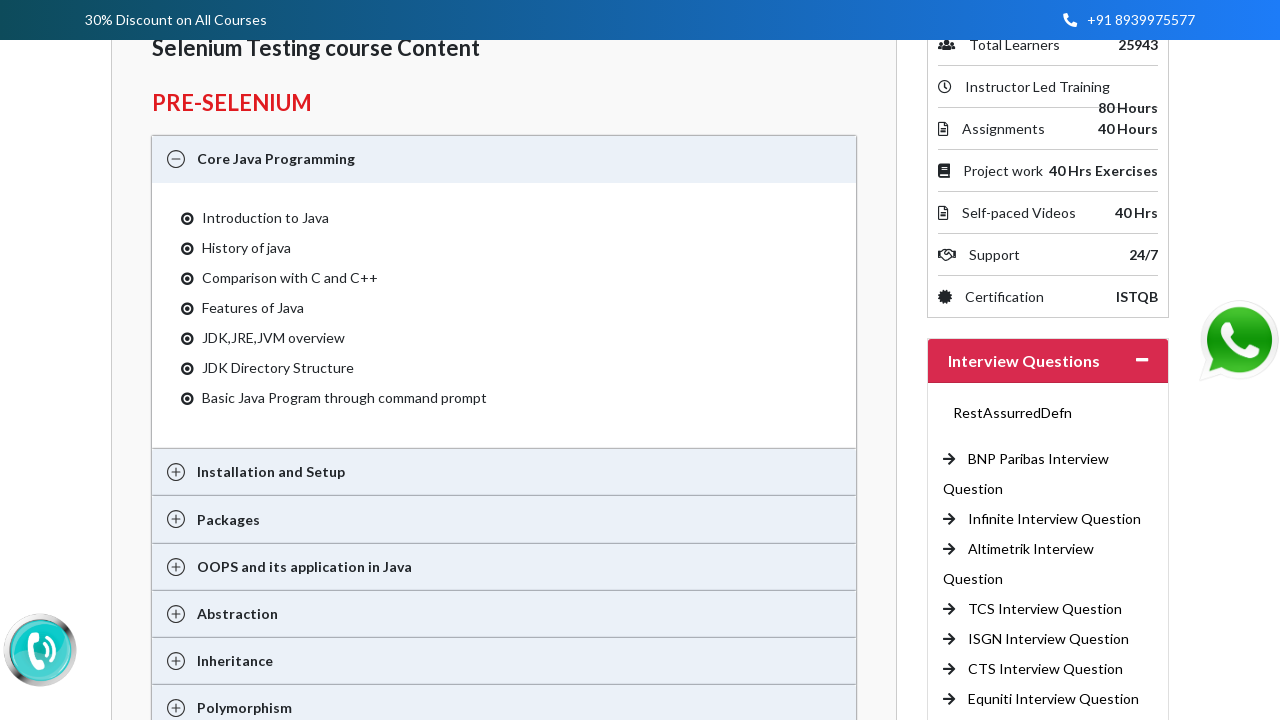

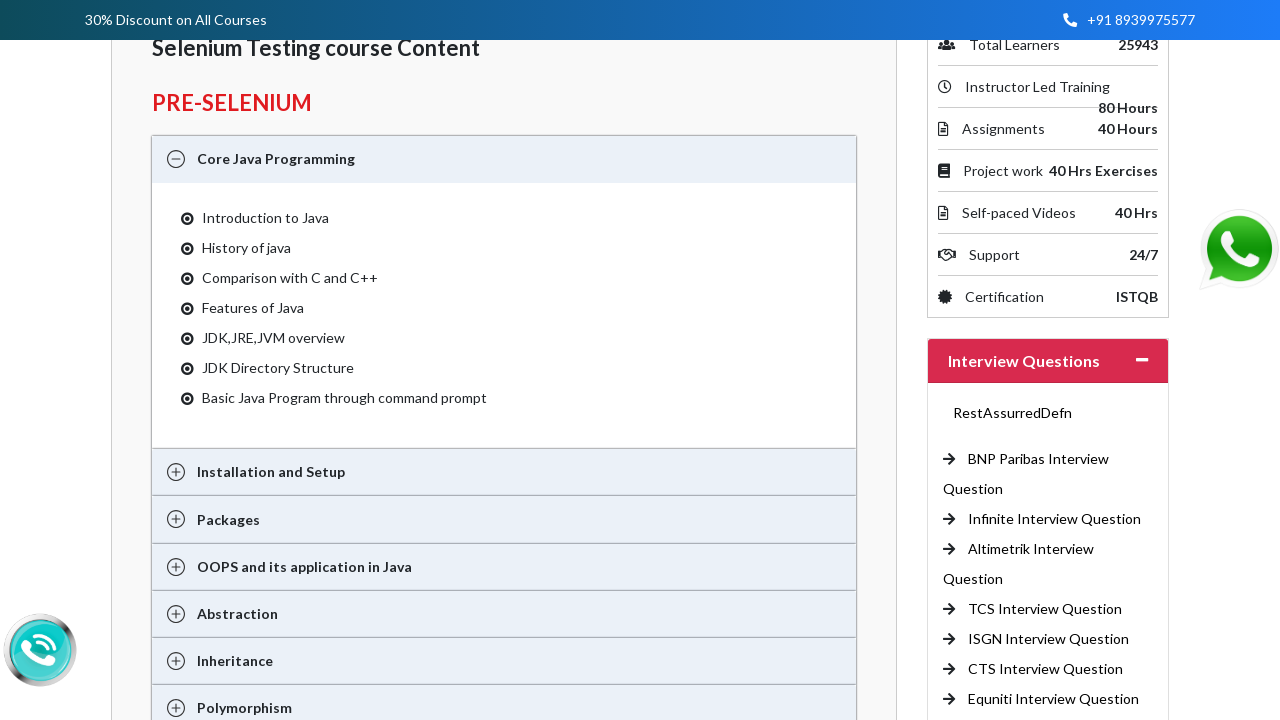